Navigates to YouTube homepage and verifies the content wrapper element has the expected background color CSS property

Starting URL: https://www.youtube.com

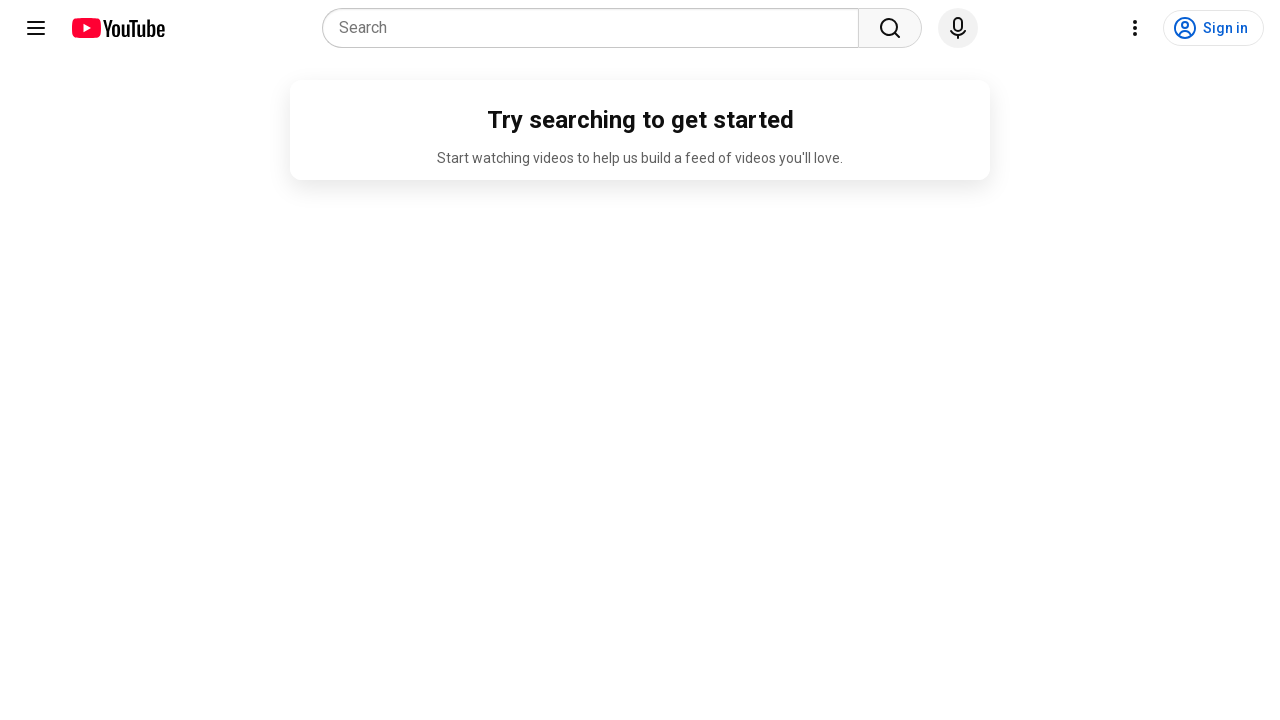

Navigated to YouTube homepage
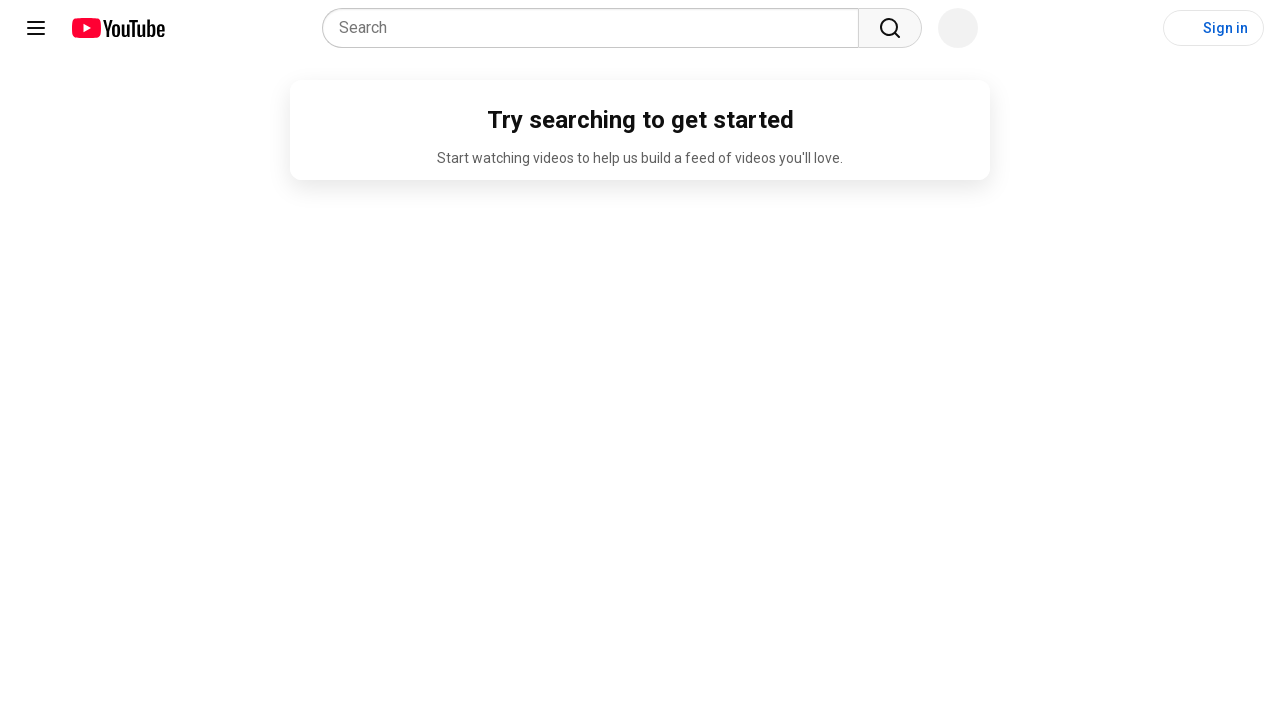

Content wrapper element loaded and located
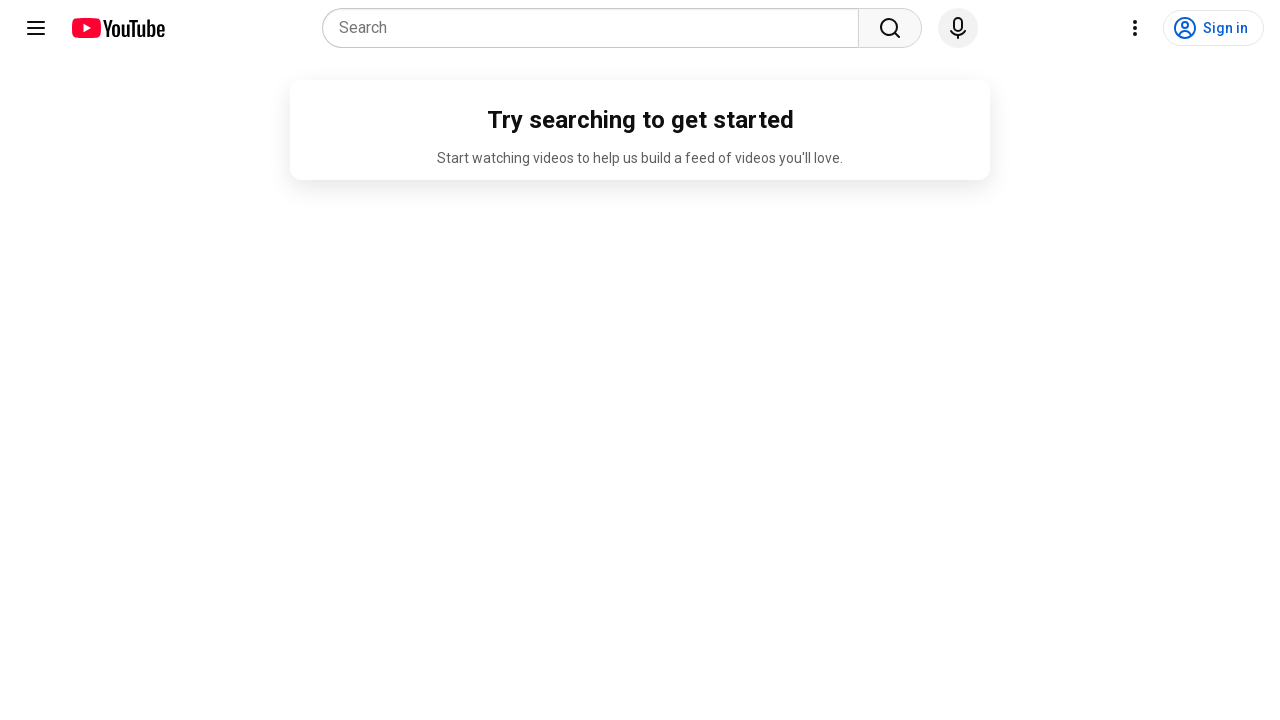

Retrieved background color CSS property: rgb(255, 255, 255)
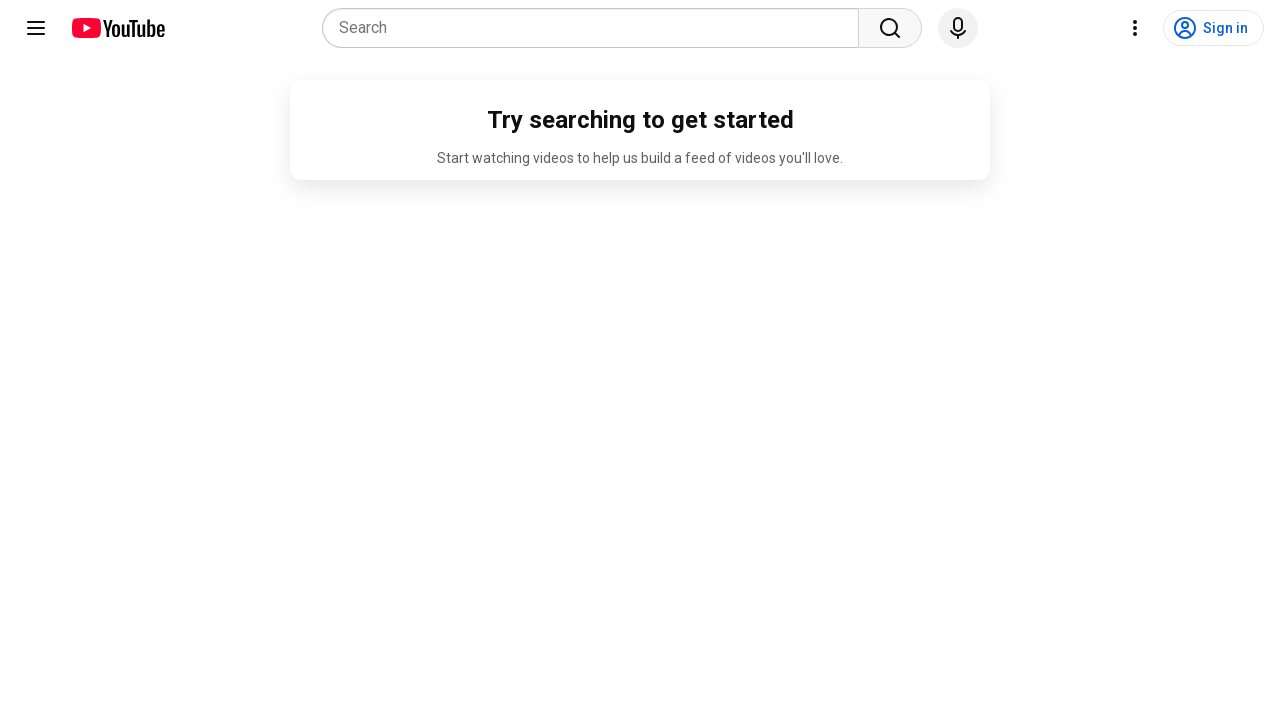

Verified background color matches expected white color
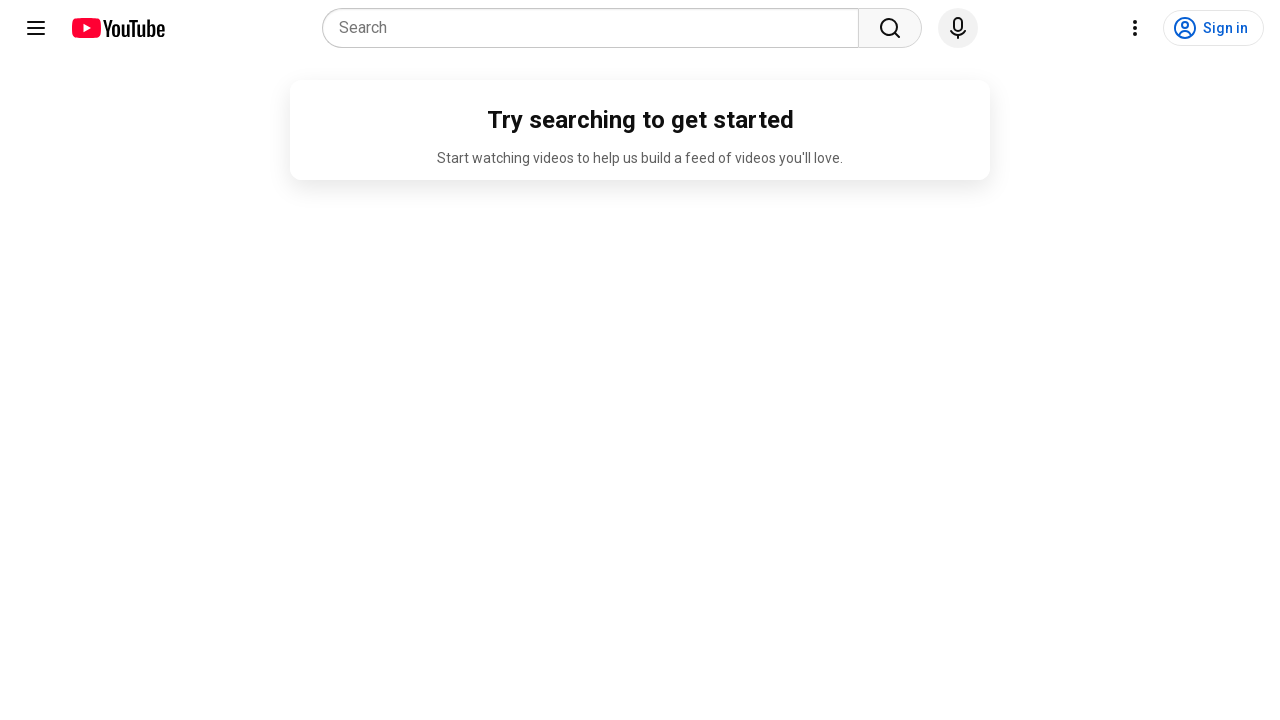

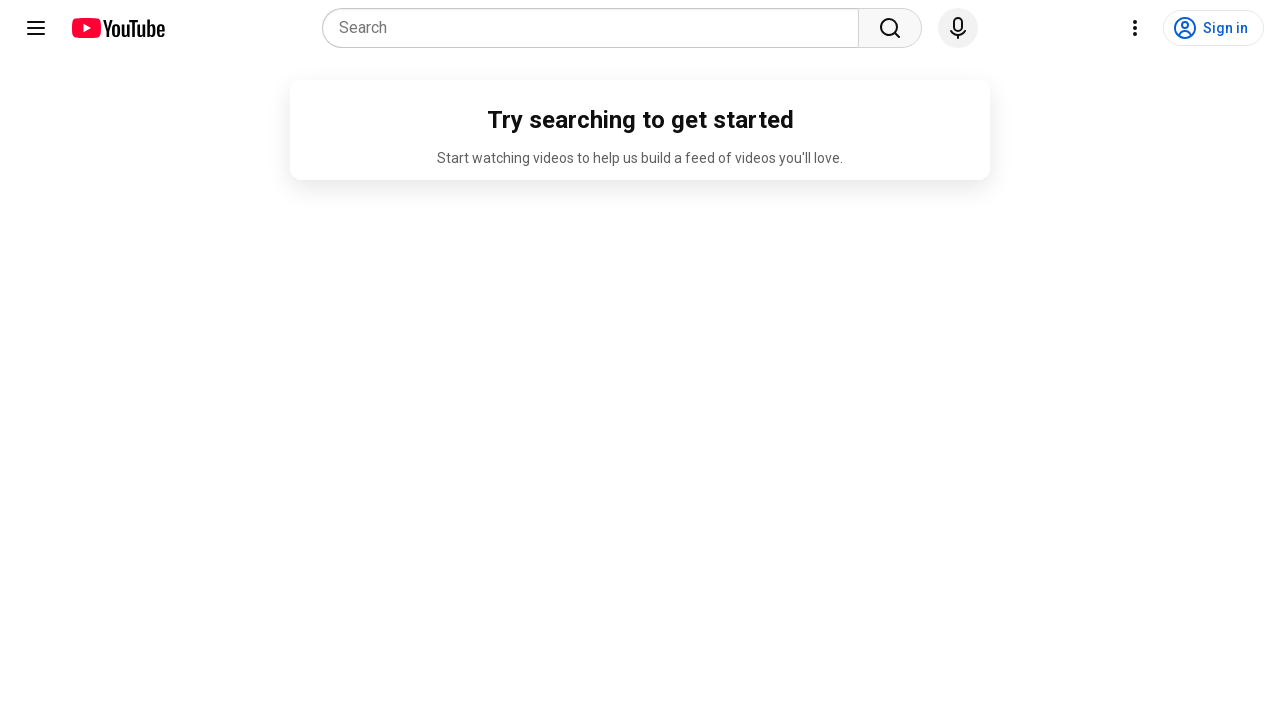